Navigates to Flipkart e-commerce website and verifies the page loads successfully by checking the title is present.

Starting URL: https://www.flipkart.com/

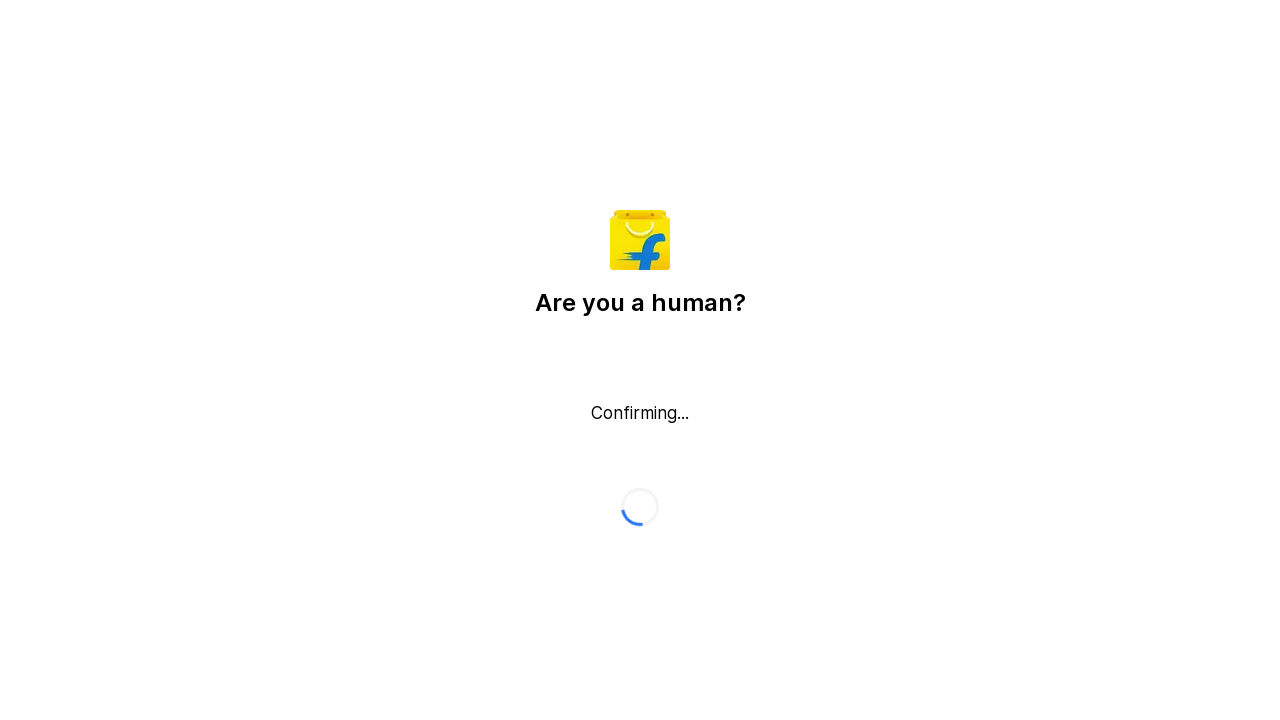

Waited for page to reach domcontentloaded state
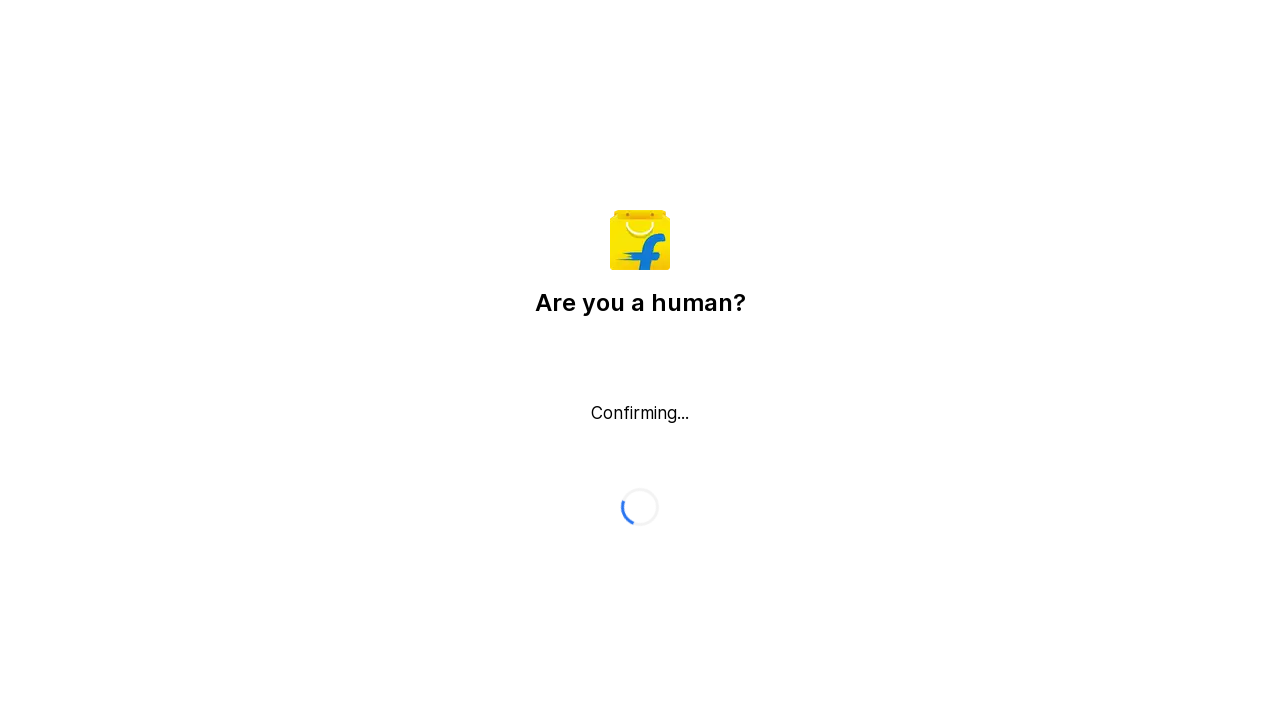

Retrieved page title: Flipkart reCAPTCHA
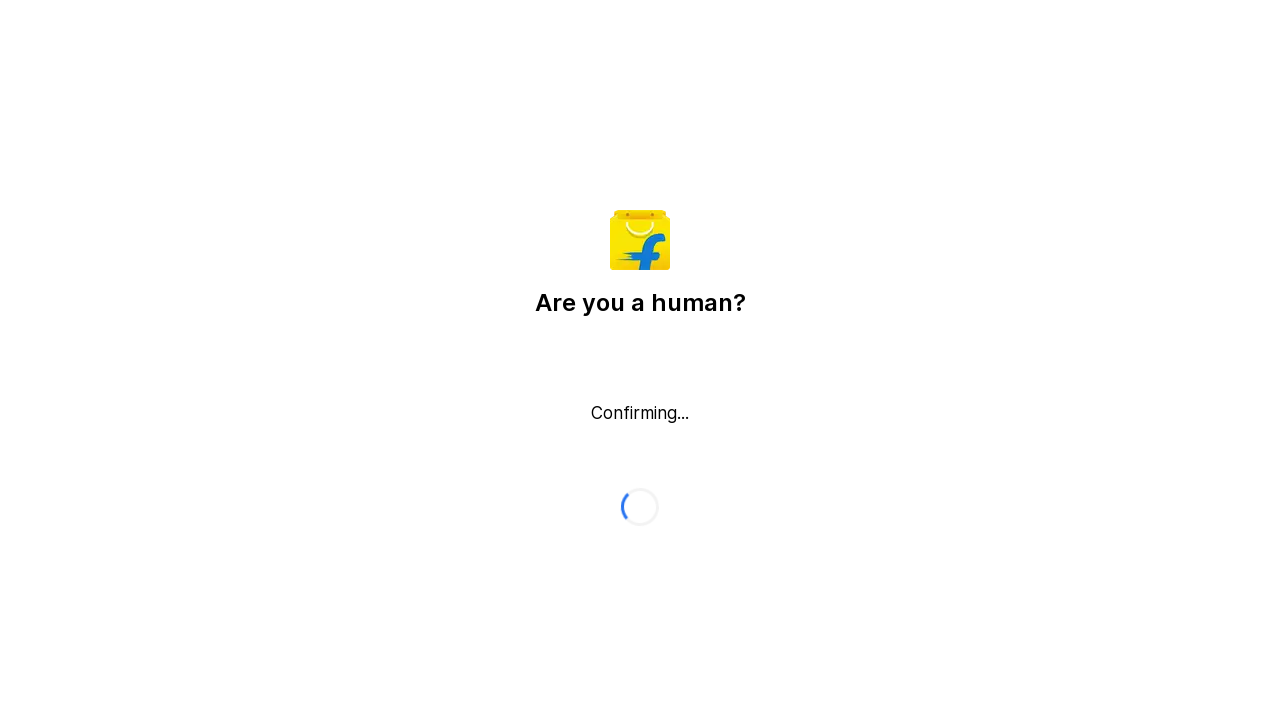

Printed page title to console
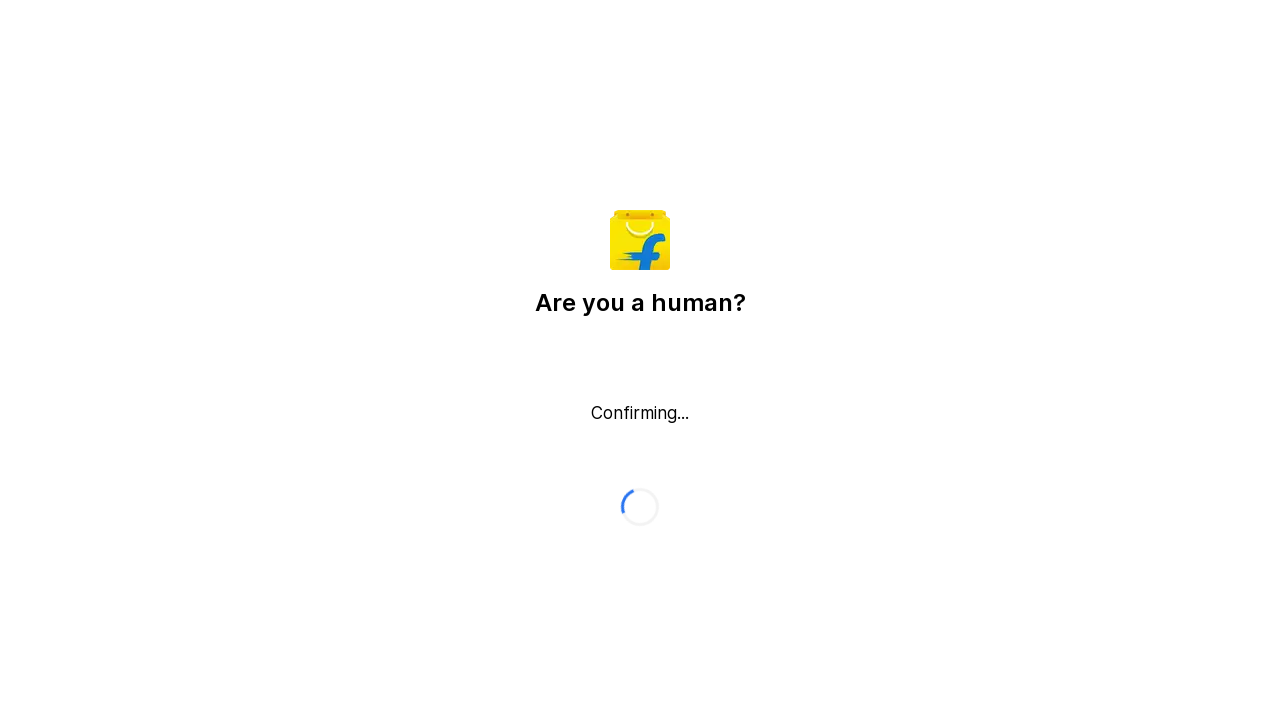

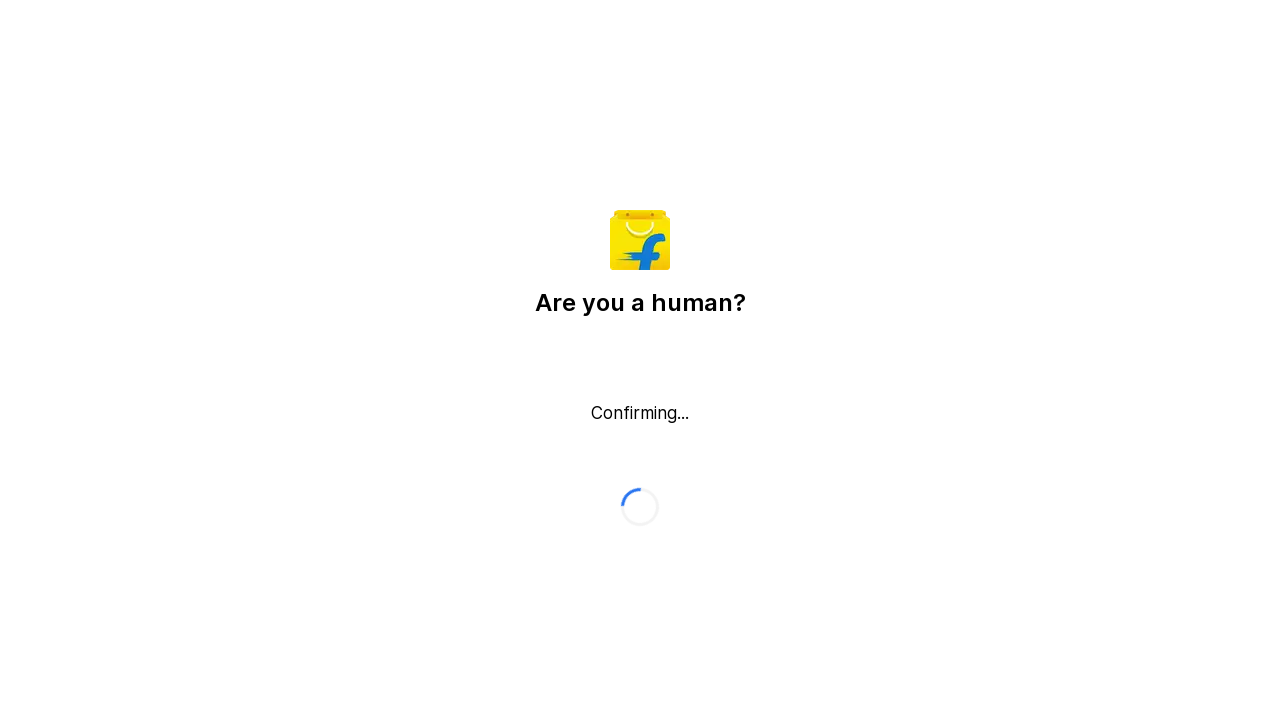